Clicks on Shadow DOM link from Chapter 4, verifies navigation to the shadow DOM page, and returns to main page

Starting URL: https://bonigarcia.dev/selenium-webdriver-java/

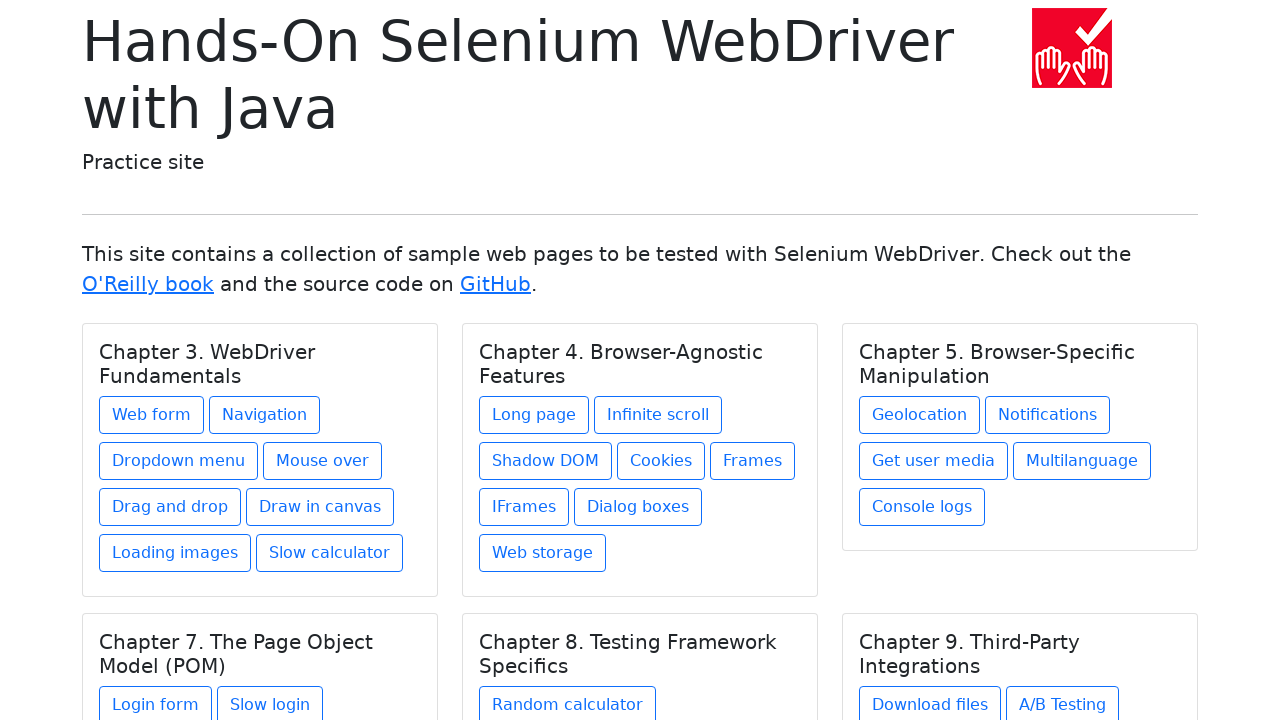

Clicked Shadow DOM link from Chapter 4 at (546, 461) on xpath=//h5[text()='Chapter 4. Browser-Agnostic Features']/../a[@href='shadow-dom
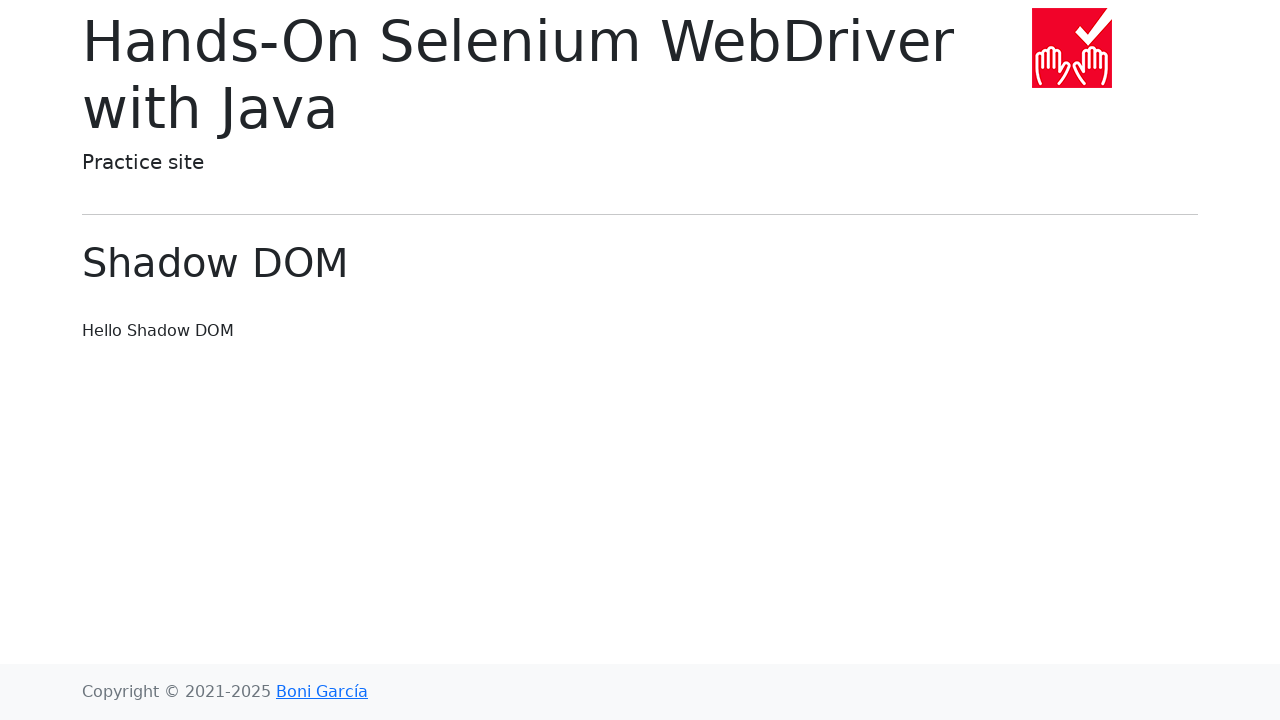

Shadow DOM page loaded and main heading verified
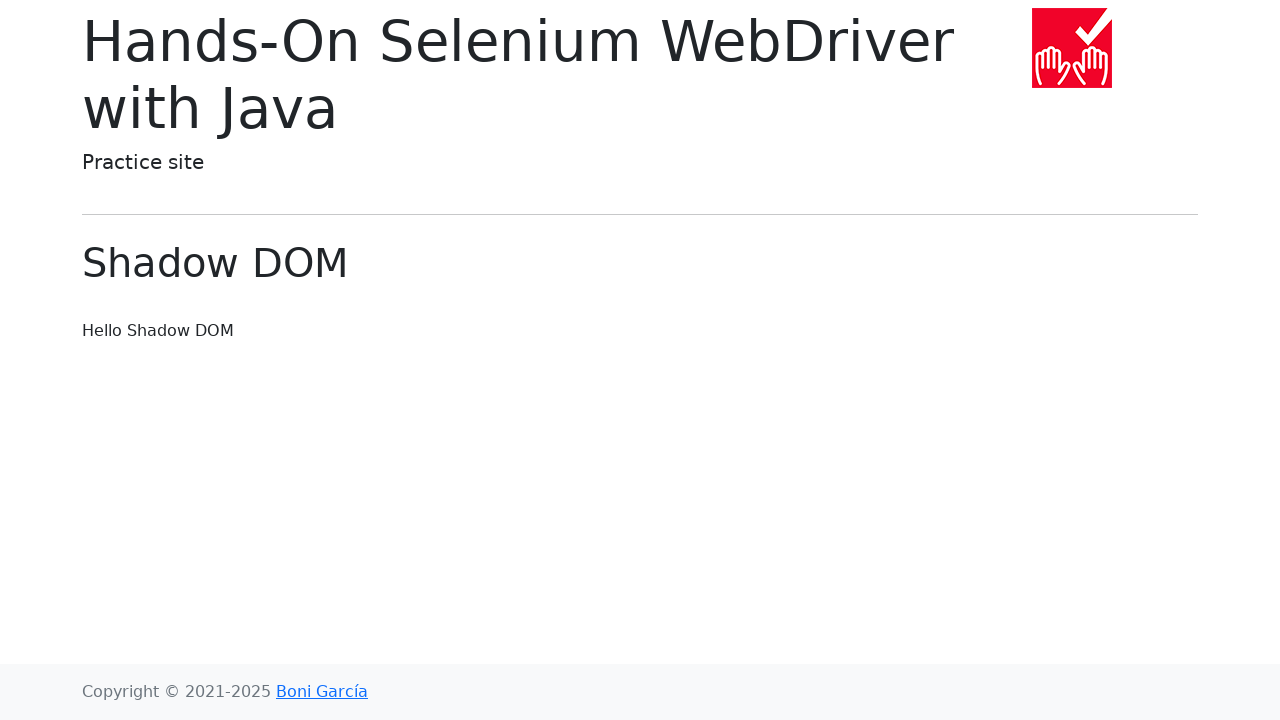

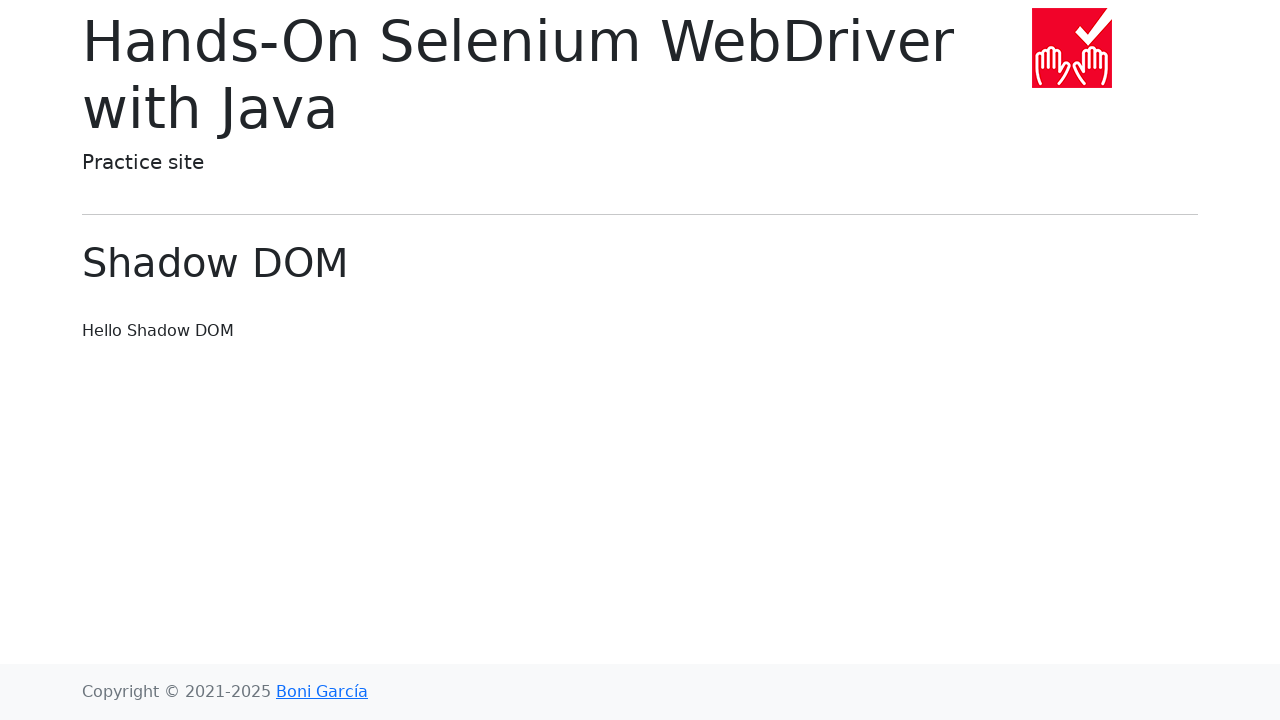